Tests a form submission by filling in first name, last name, and email fields, then clicking the submit button

Starting URL: http://secure-retreat-92358.herokuapp.com/

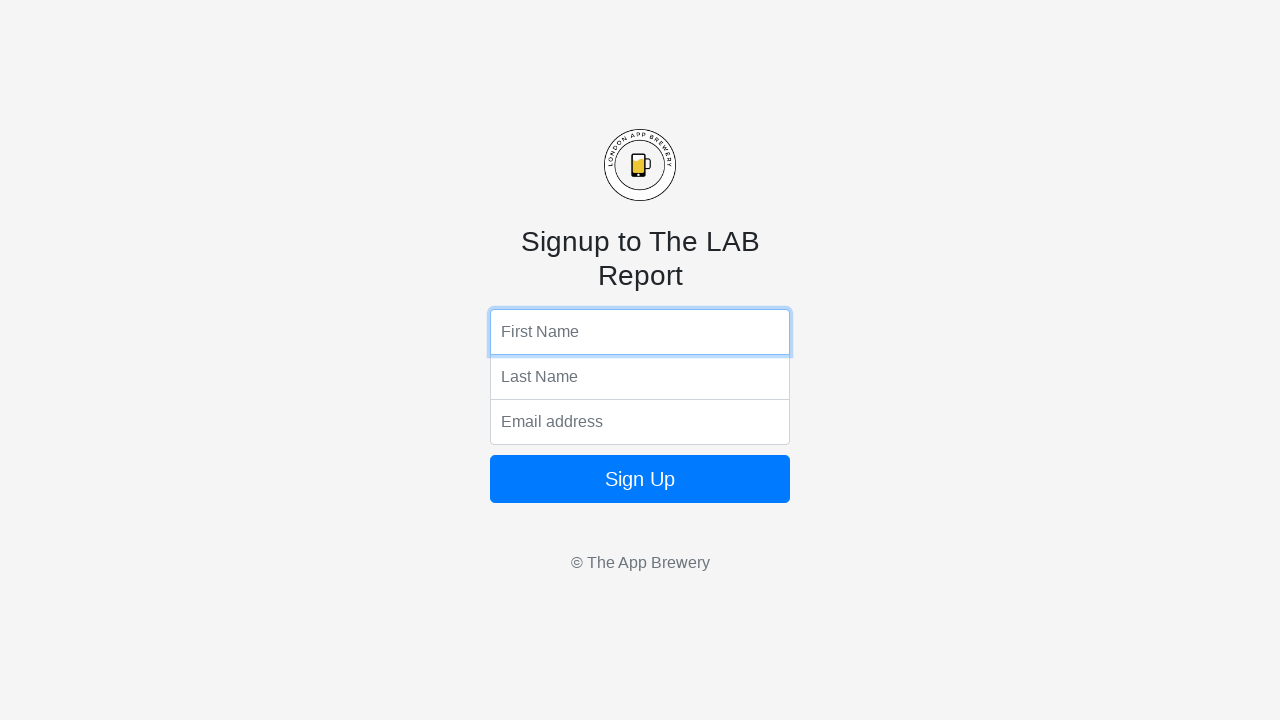

Filled first name field with 'Michael' on input[name='fName']
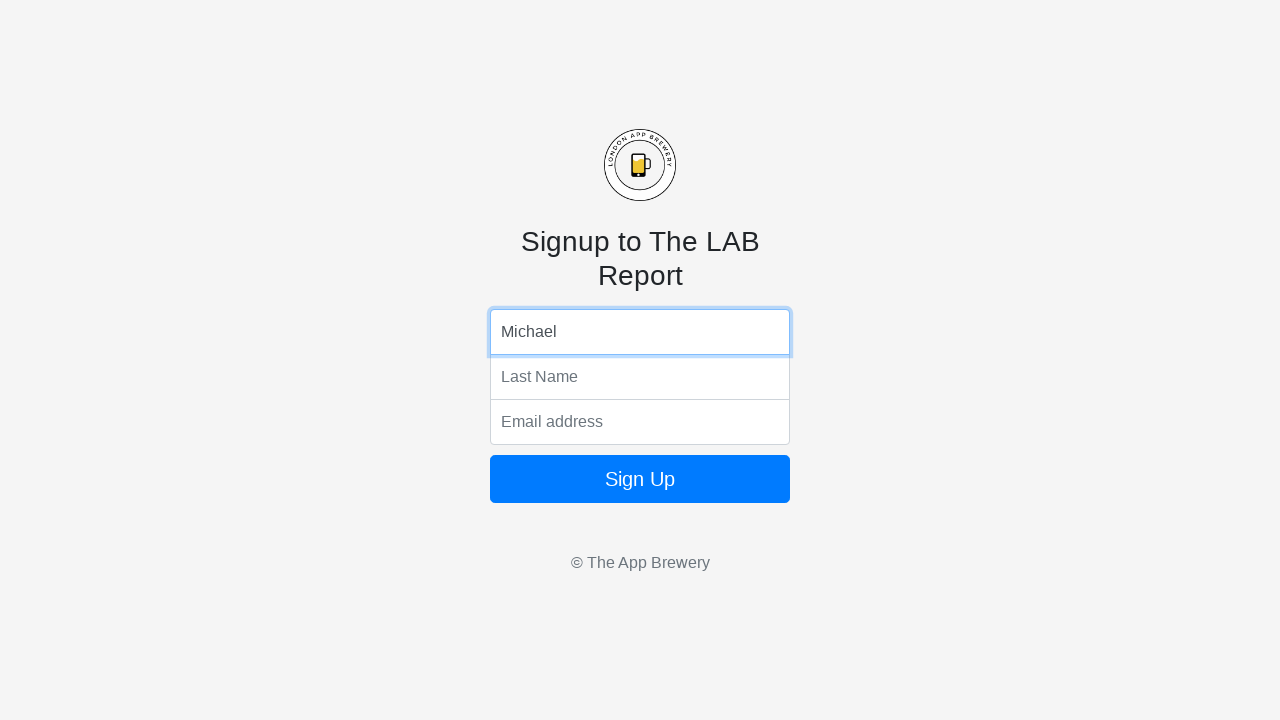

Filled last name field with 'Johnson' on input[name='lName']
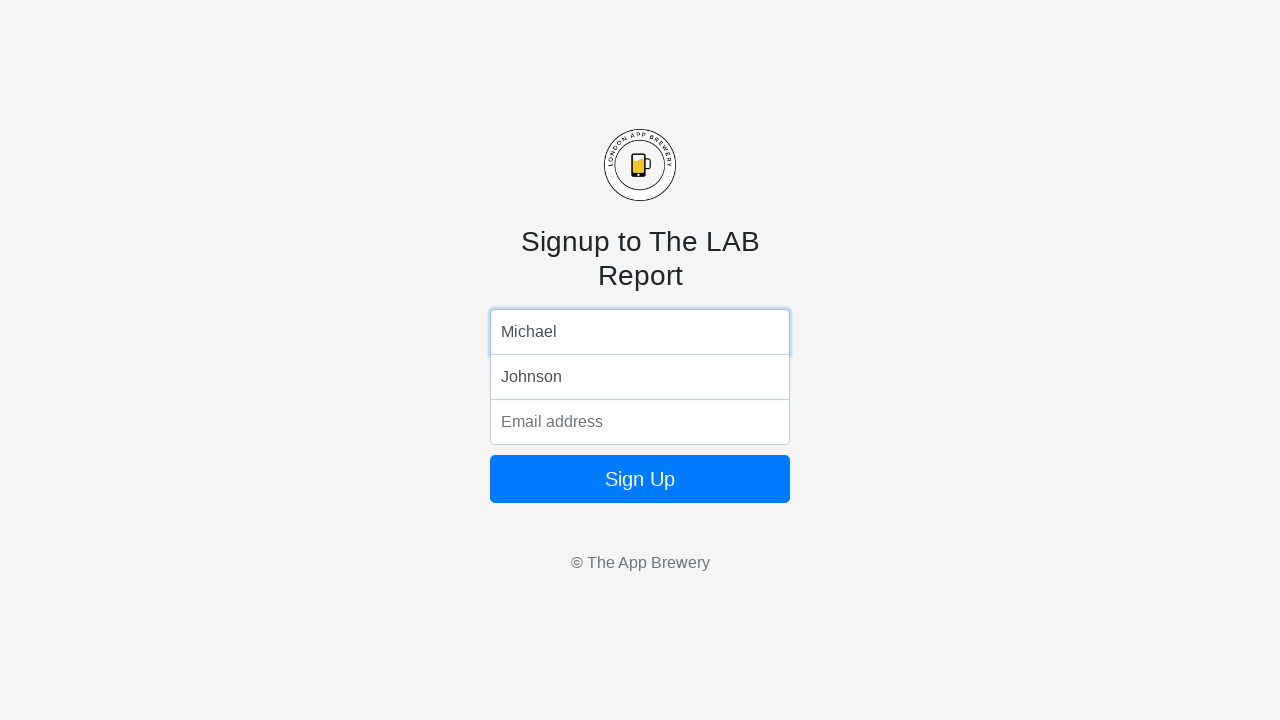

Filled email field with 'mjohnson@example.com' on input[name='email']
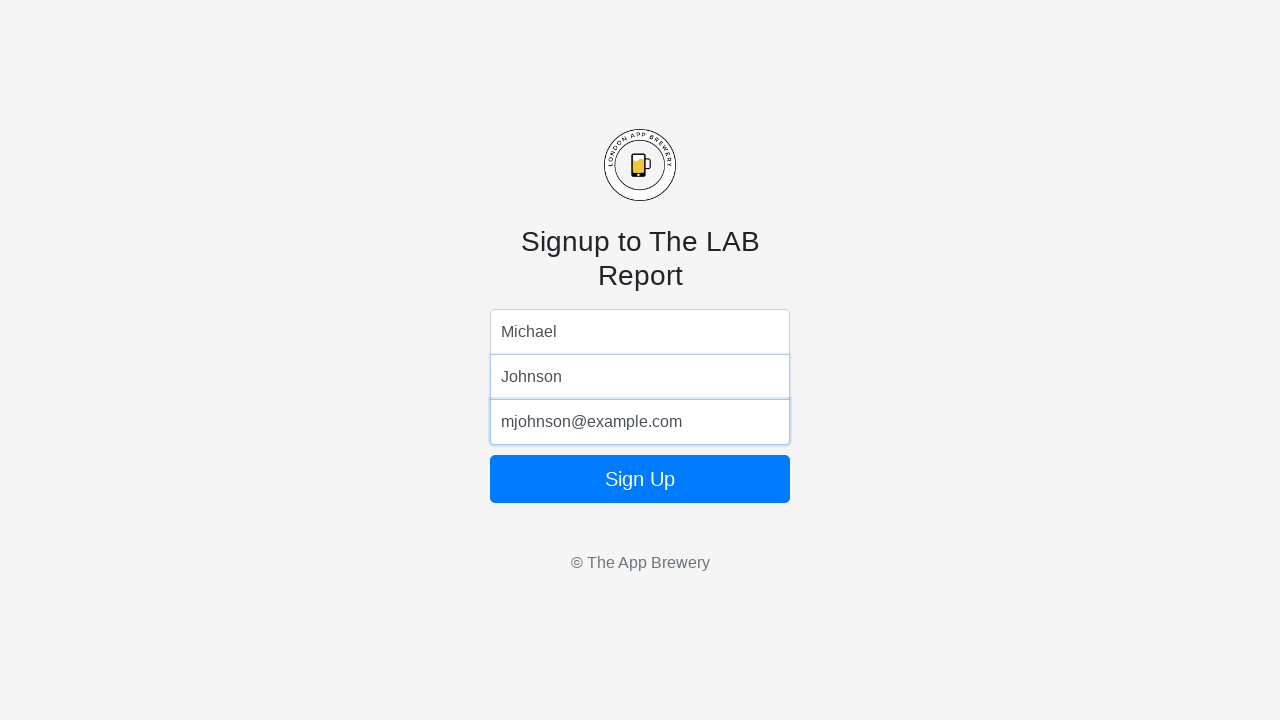

Clicked submit button to submit form at (640, 479) on form button
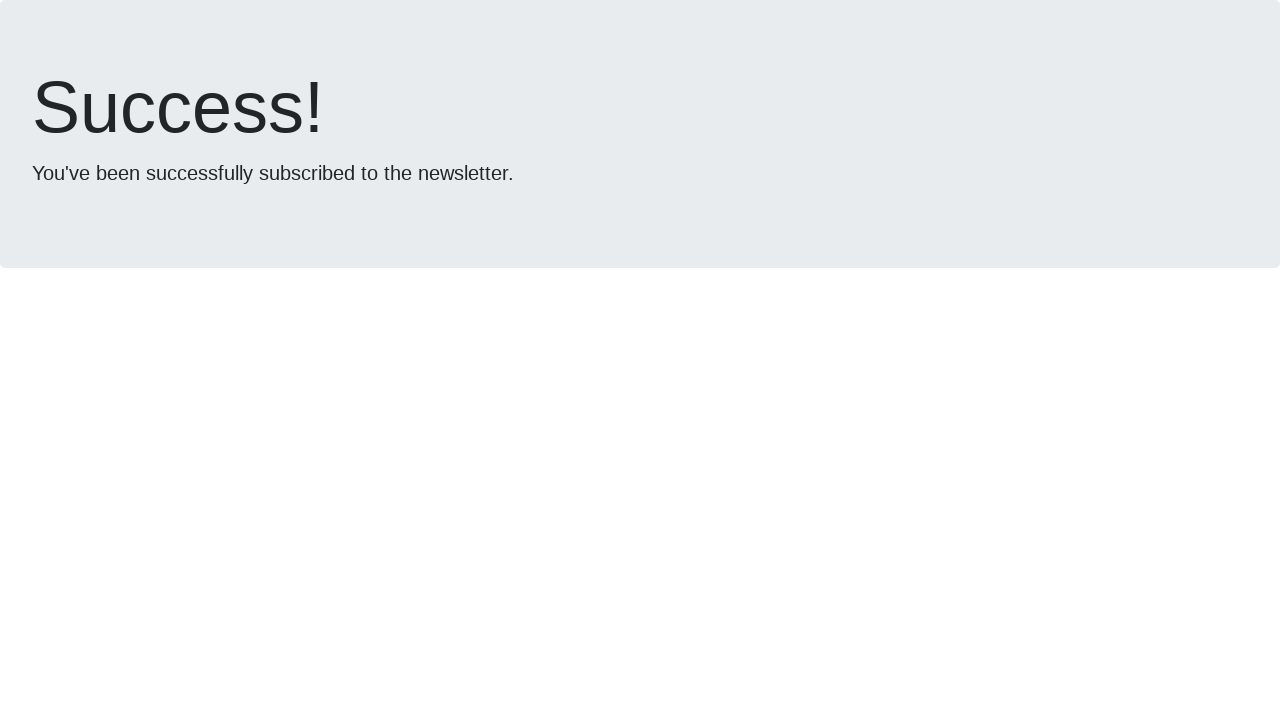

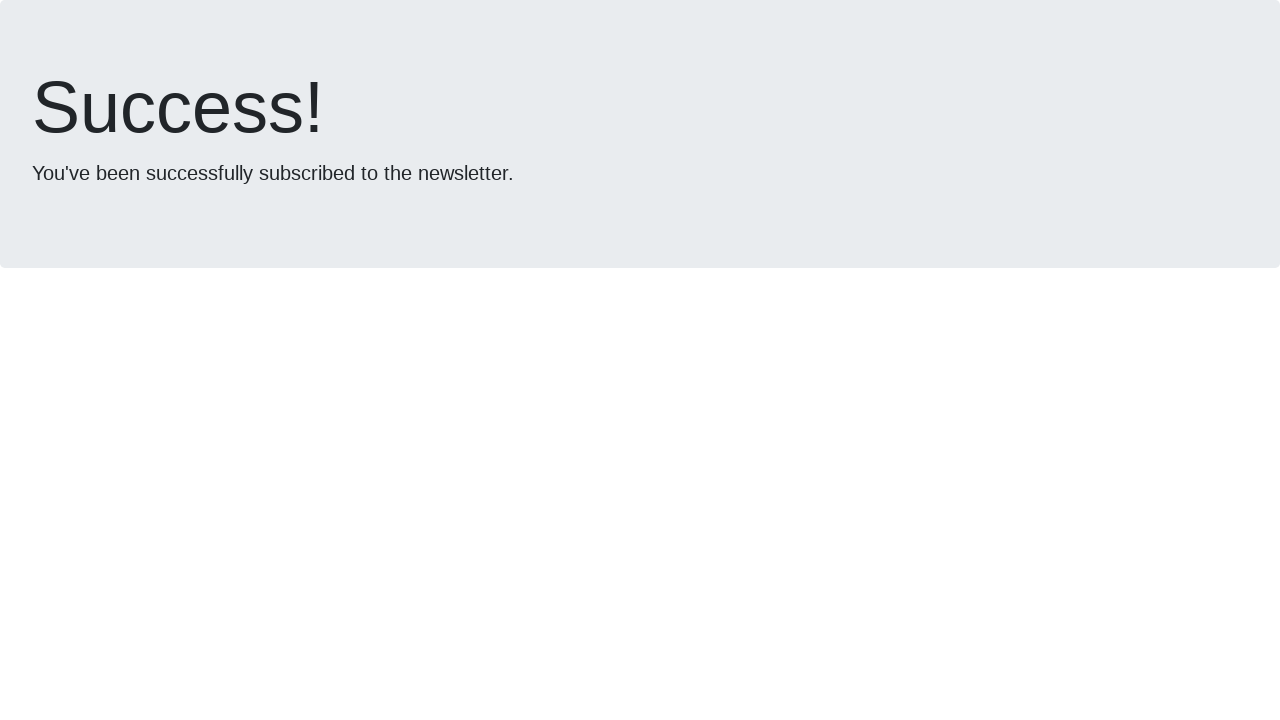